Tests clearing the complete state of all items by checking and unchecking the toggle-all checkbox

Starting URL: https://demo.playwright.dev/todomvc

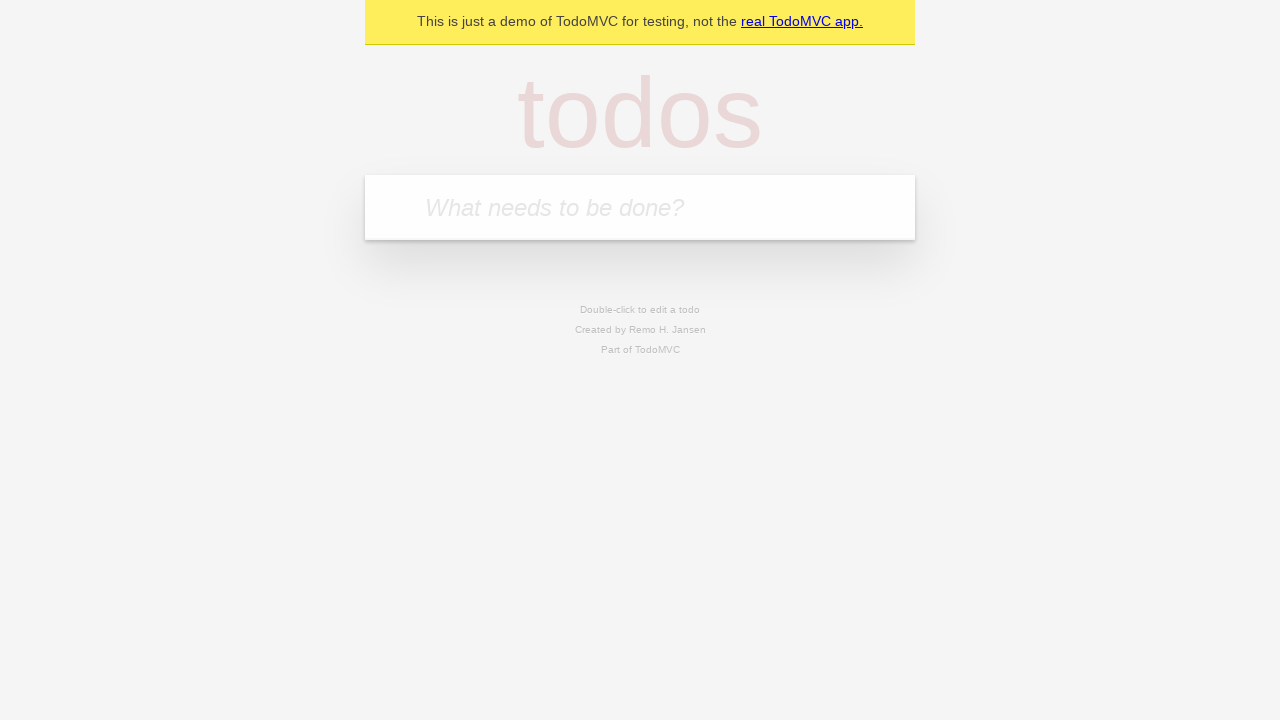

Filled new todo field with 'buy some cheese' on internal:attr=[placeholder="What needs to be done?"i]
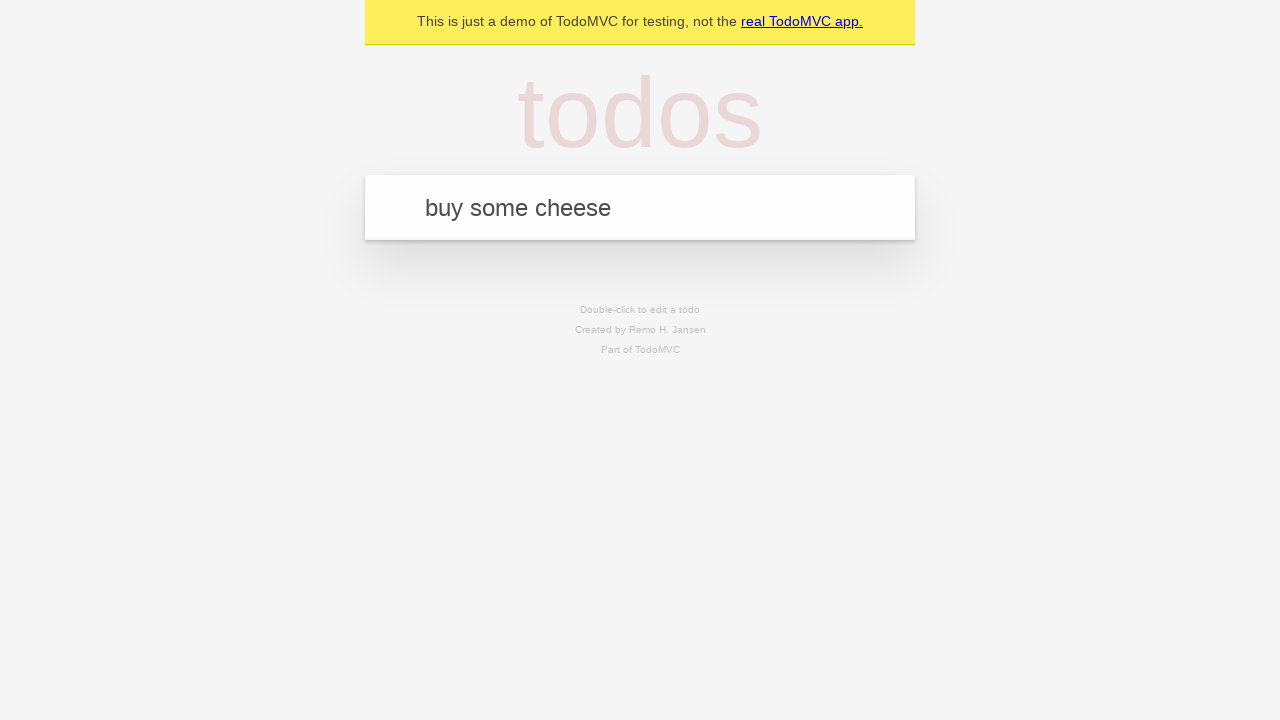

Pressed Enter to create todo 'buy some cheese' on internal:attr=[placeholder="What needs to be done?"i]
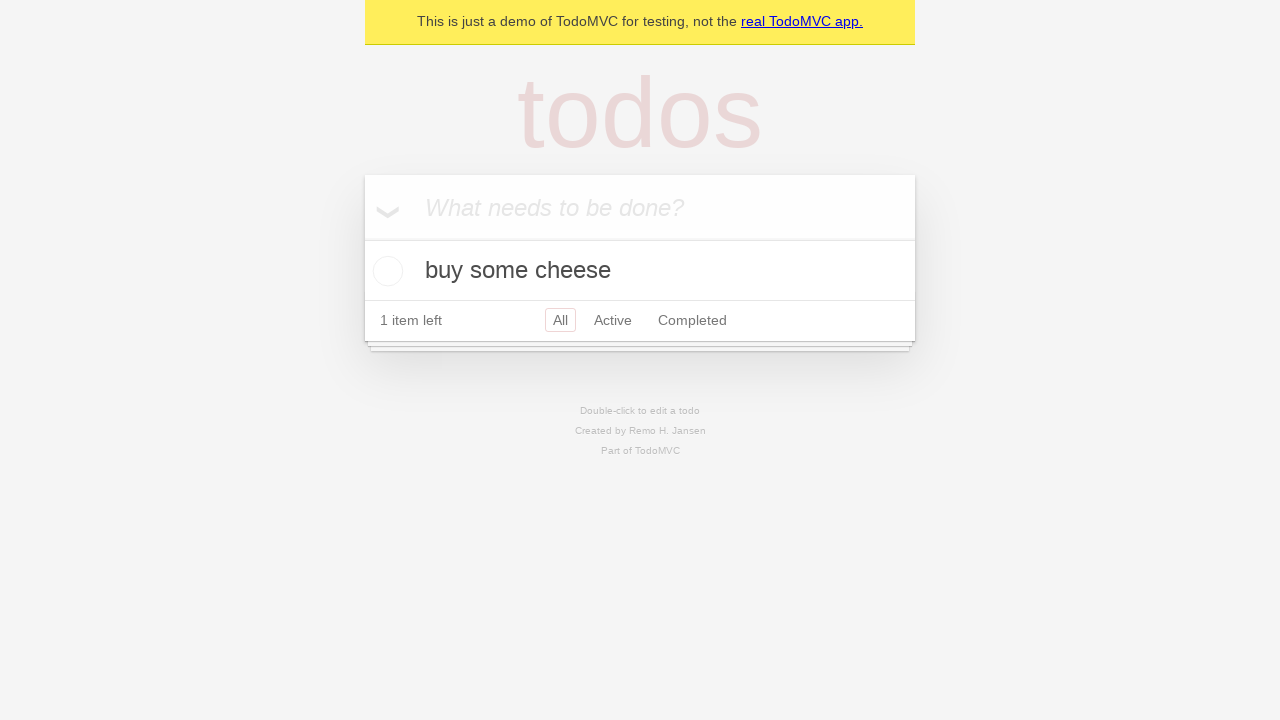

Filled new todo field with 'feed the cat' on internal:attr=[placeholder="What needs to be done?"i]
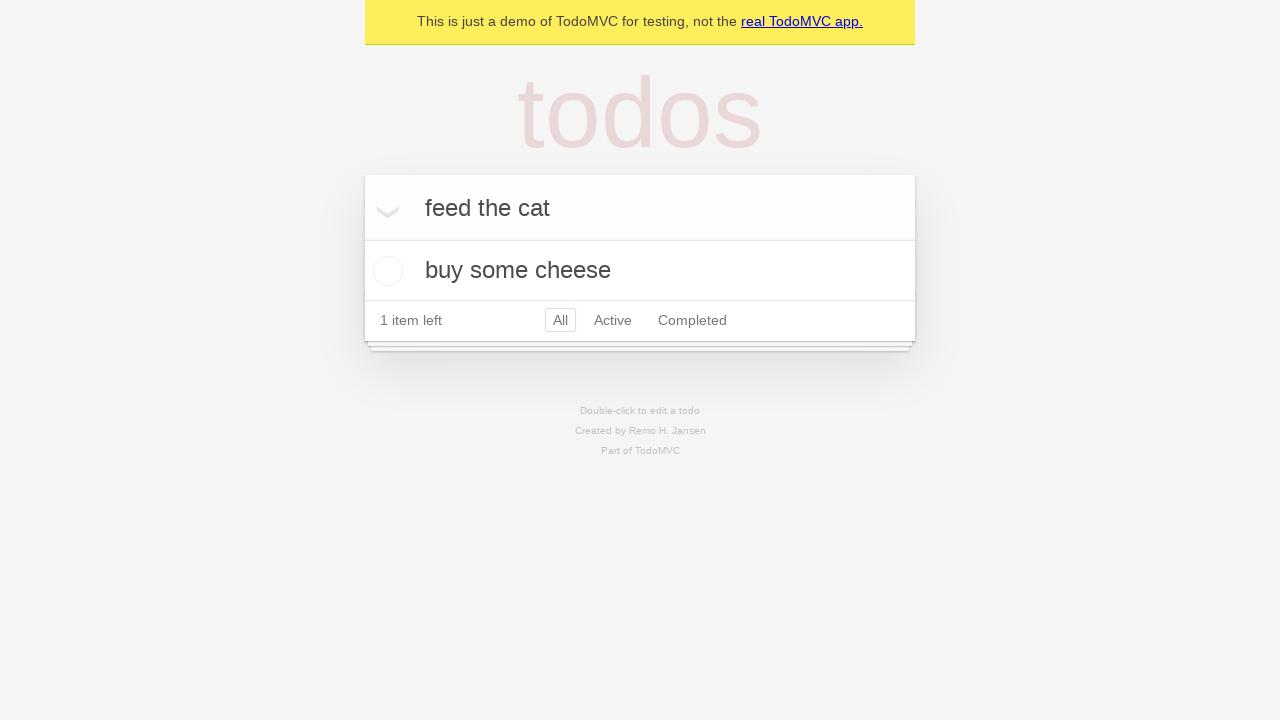

Pressed Enter to create todo 'feed the cat' on internal:attr=[placeholder="What needs to be done?"i]
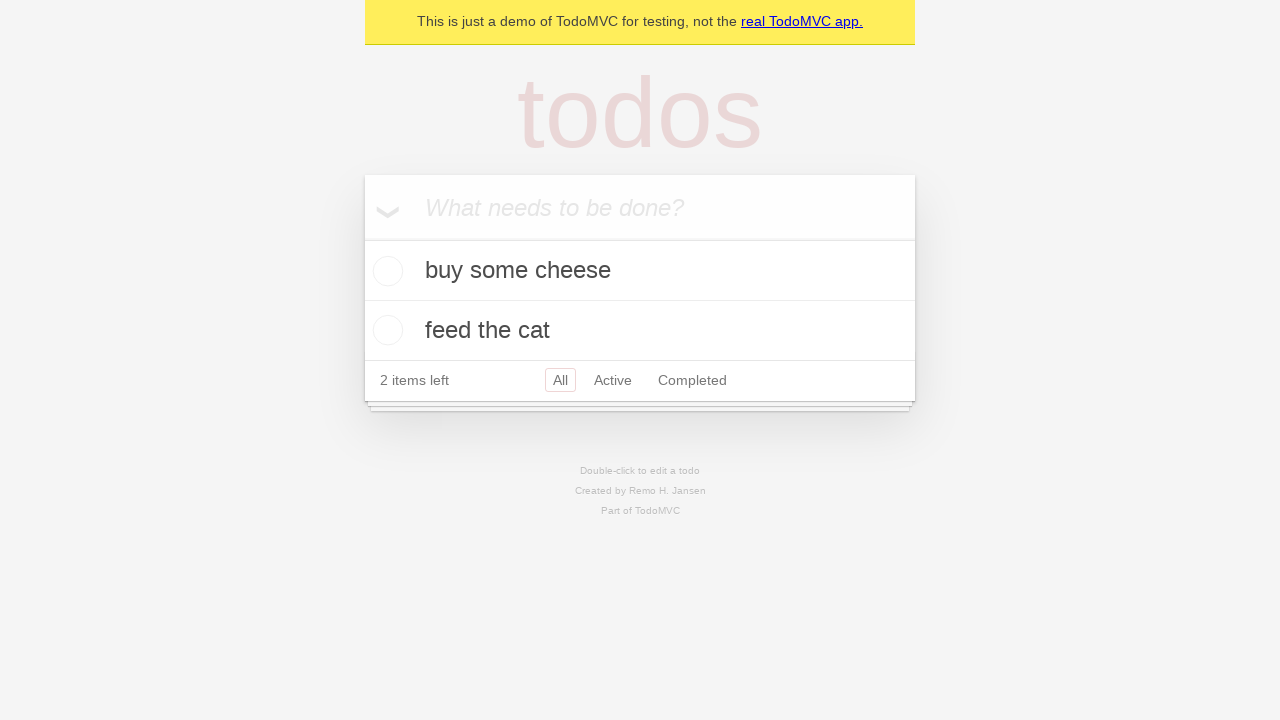

Filled new todo field with 'book a doctors appointment' on internal:attr=[placeholder="What needs to be done?"i]
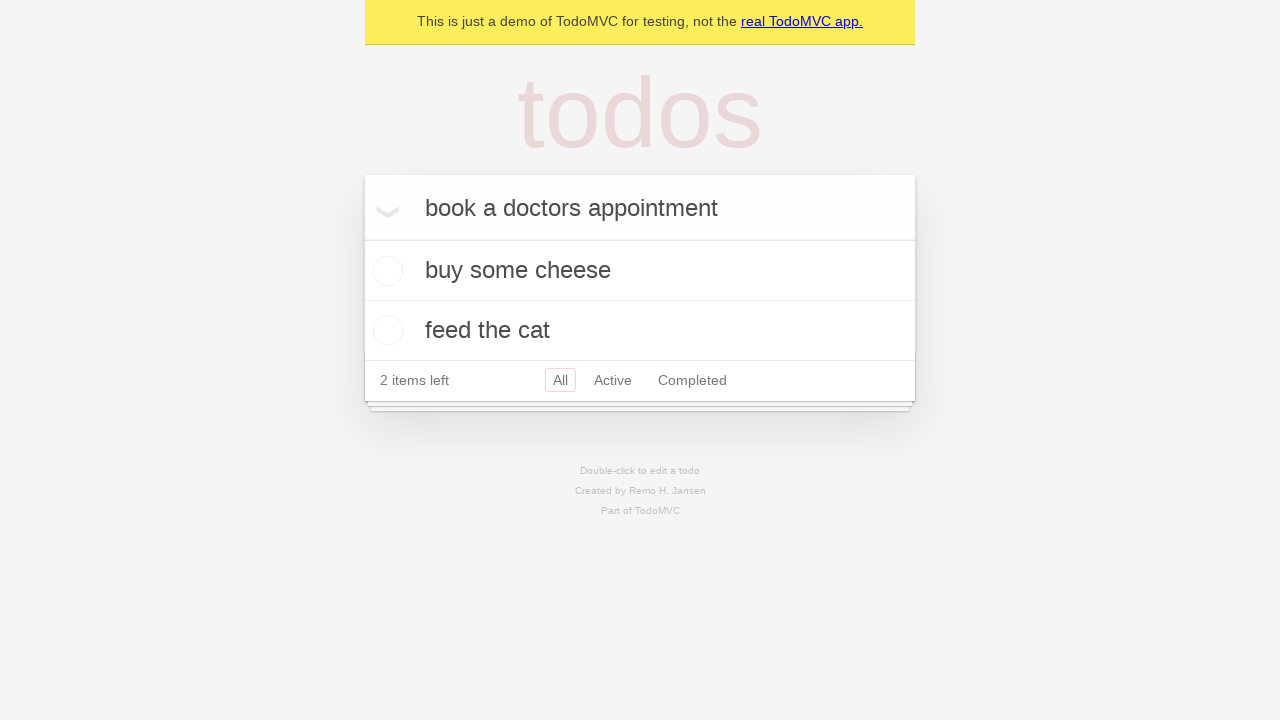

Pressed Enter to create todo 'book a doctors appointment' on internal:attr=[placeholder="What needs to be done?"i]
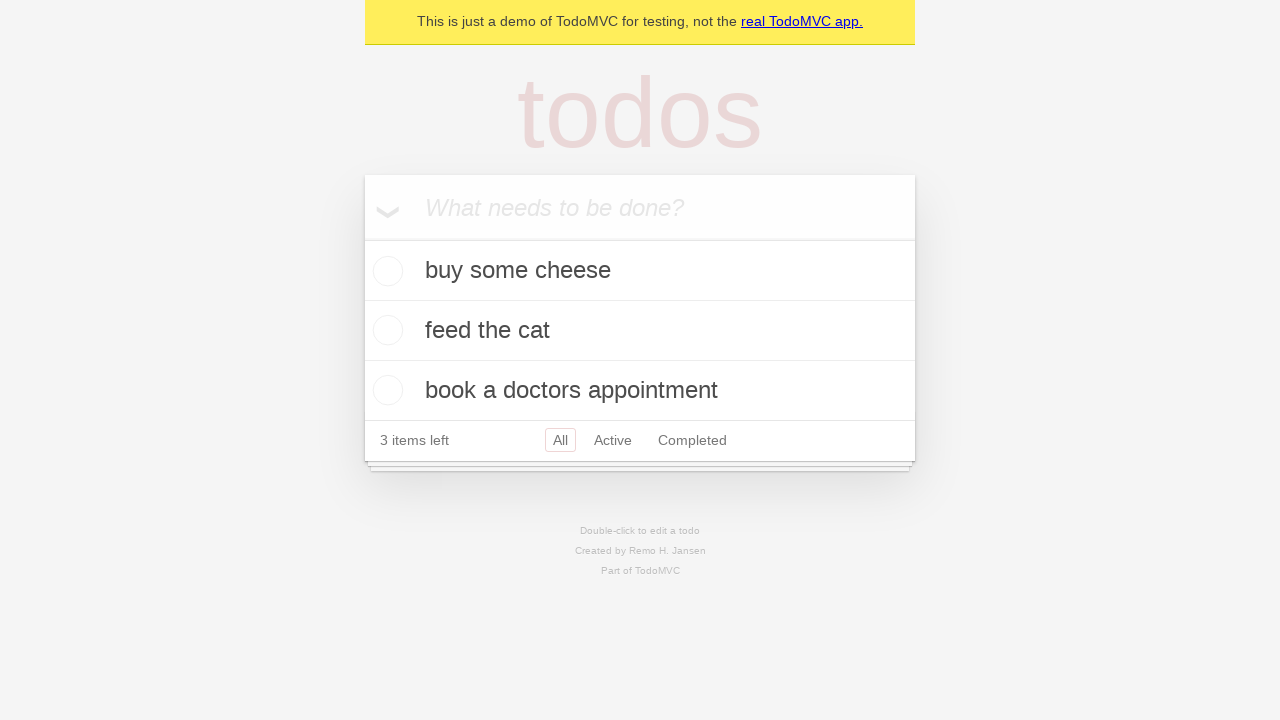

Clicked toggle-all checkbox to mark all todos as complete at (362, 238) on internal:label="Mark all as complete"i
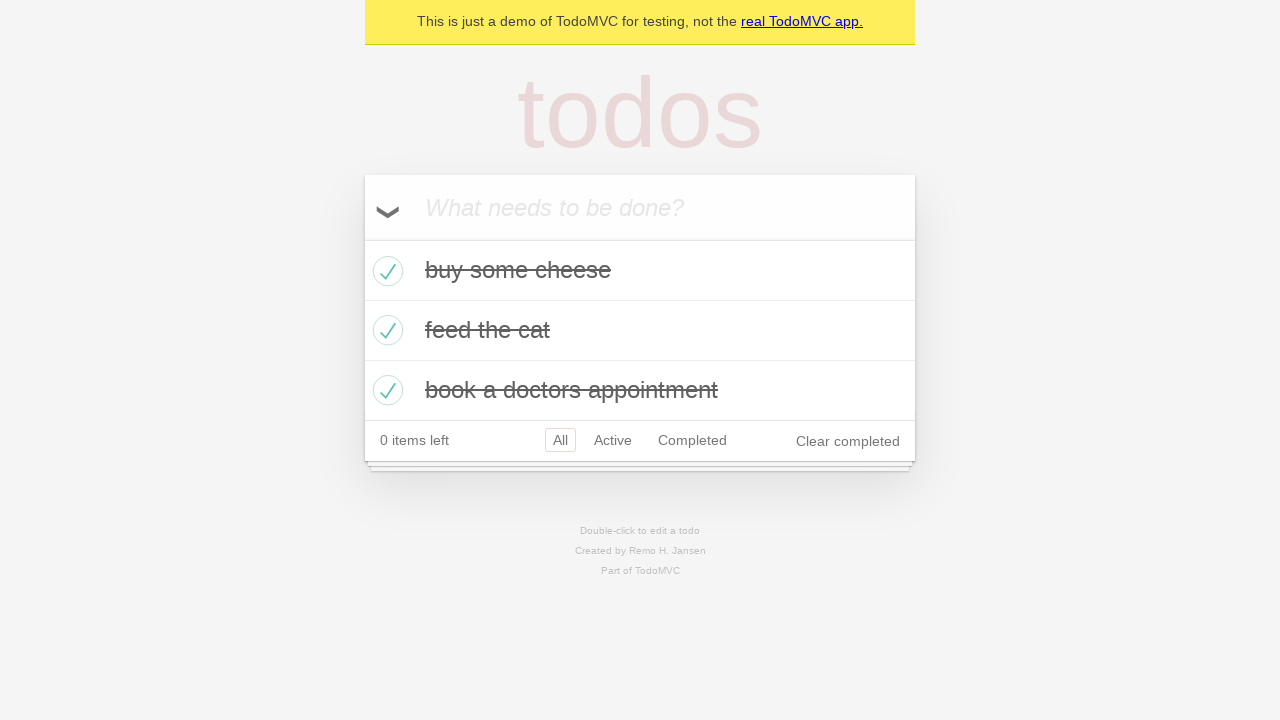

Clicked toggle-all checkbox to uncheck all todos and clear complete state at (362, 238) on internal:label="Mark all as complete"i
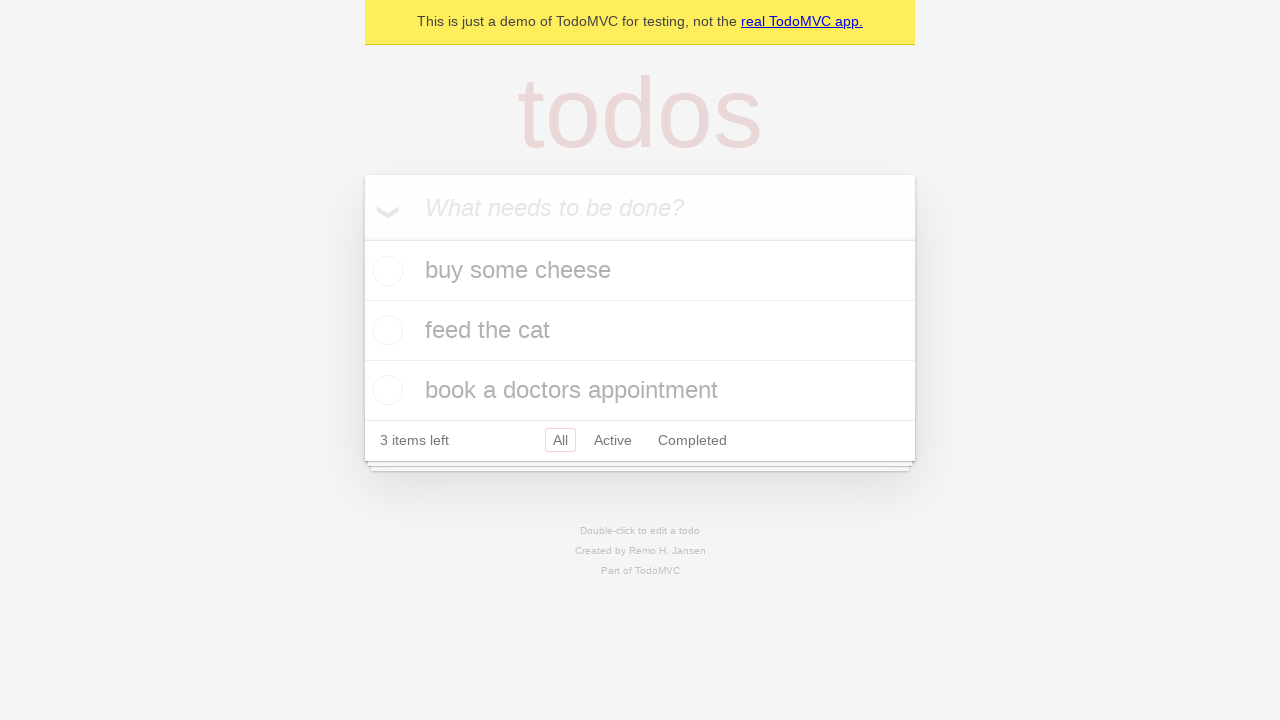

Waited for todo items to be present in DOM after state change
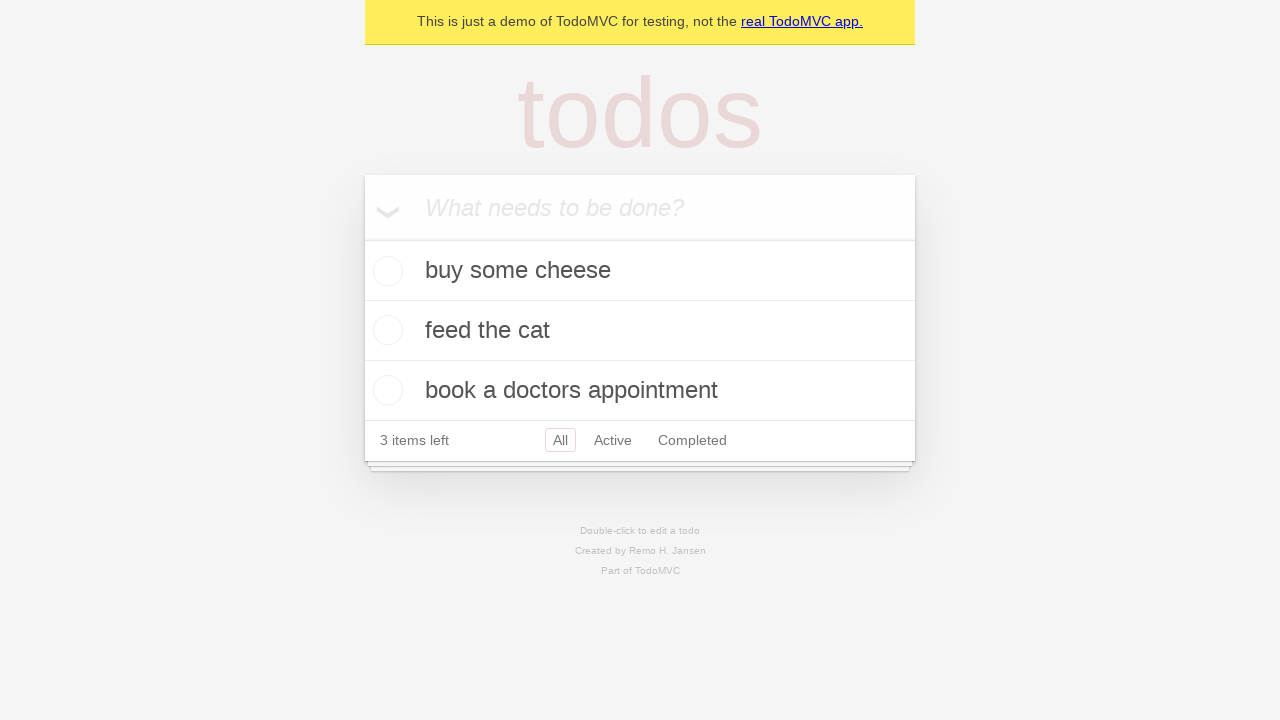

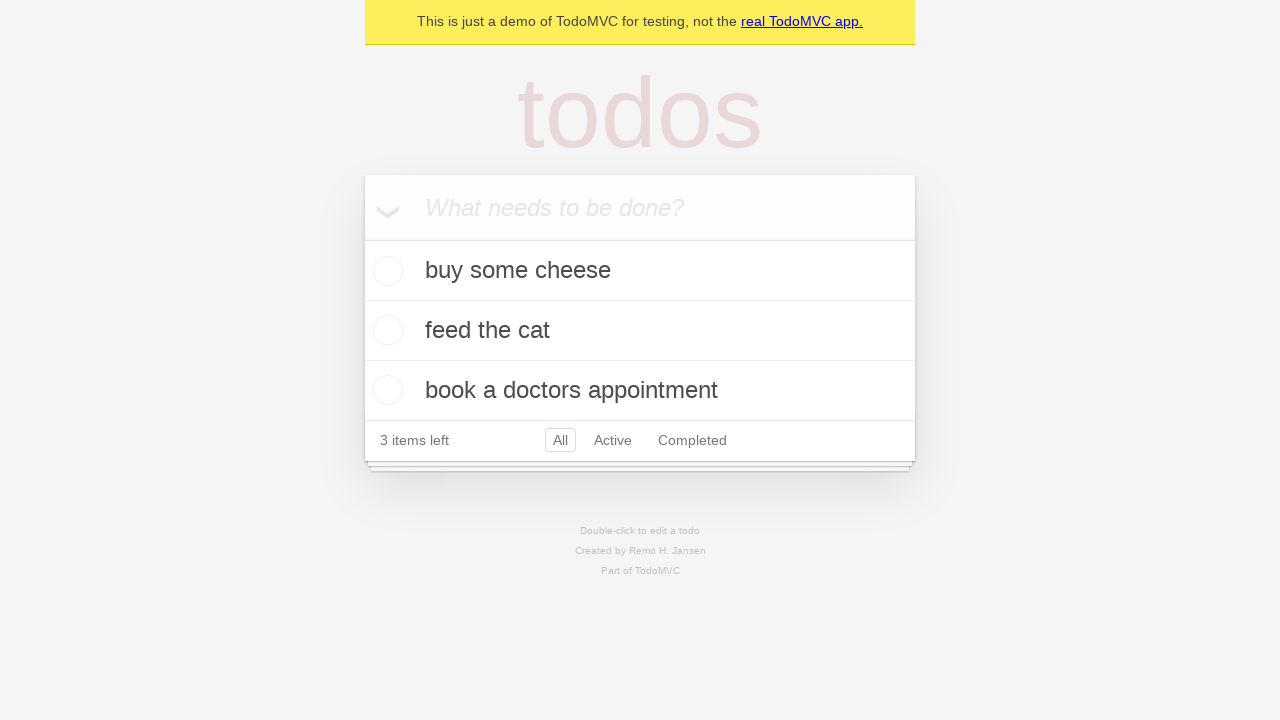